Tests sending text to a JavaScript prompt by clicking the third button, entering a name in the prompt, accepting it, and verifying the name appears in the result

Starting URL: https://the-internet.herokuapp.com/javascript_alerts

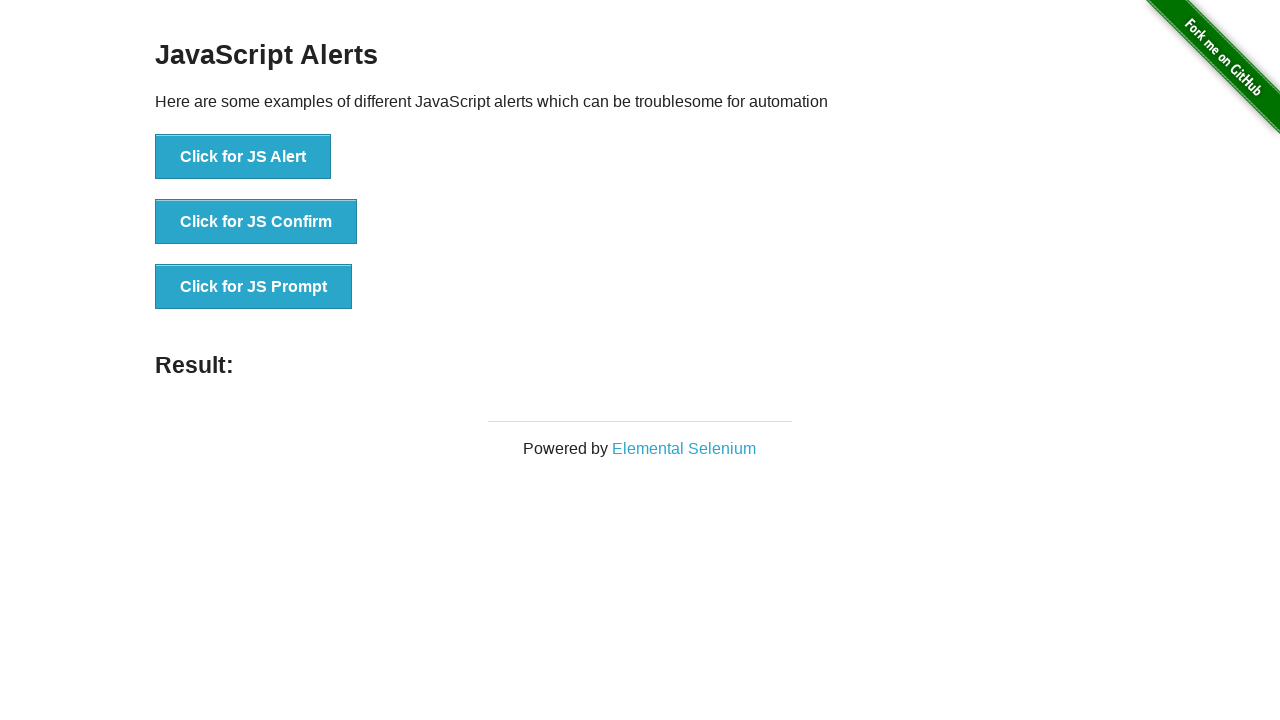

Set up dialog handler to accept prompt with 'Marcus'
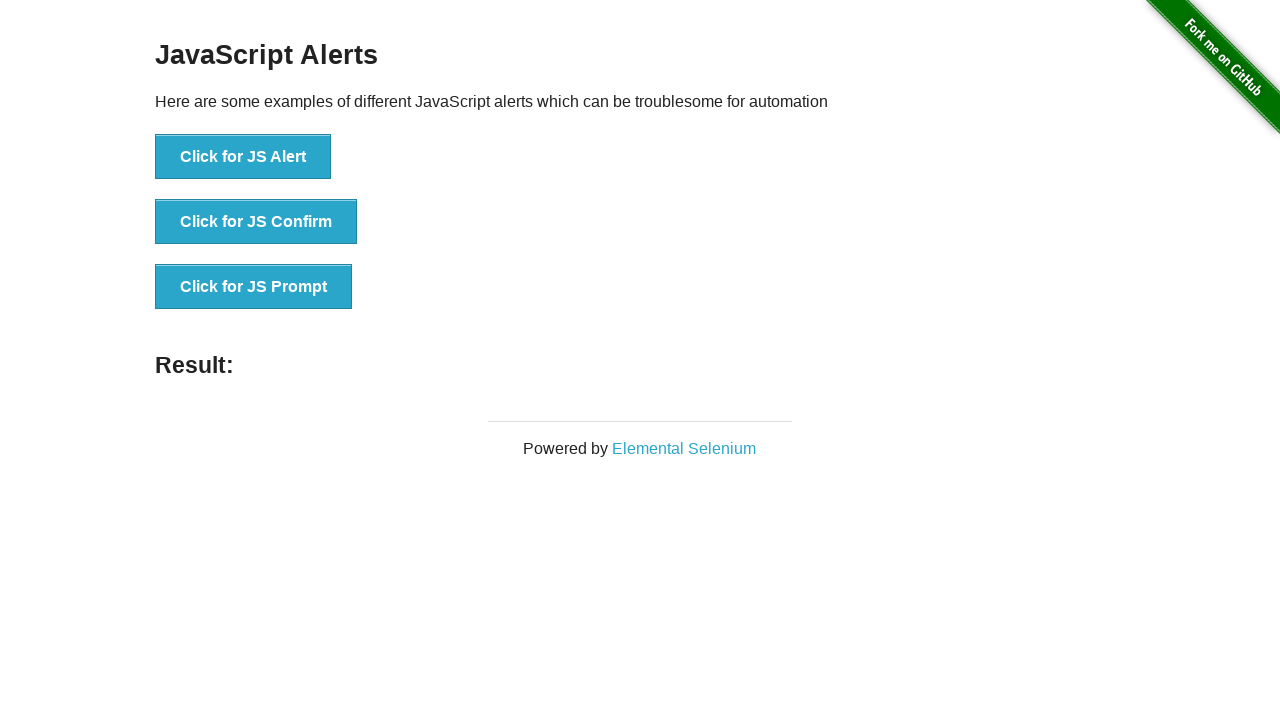

Clicked 'Click for JS Prompt' button to trigger JavaScript prompt at (254, 287) on xpath=//*[text()='Click for JS Prompt']
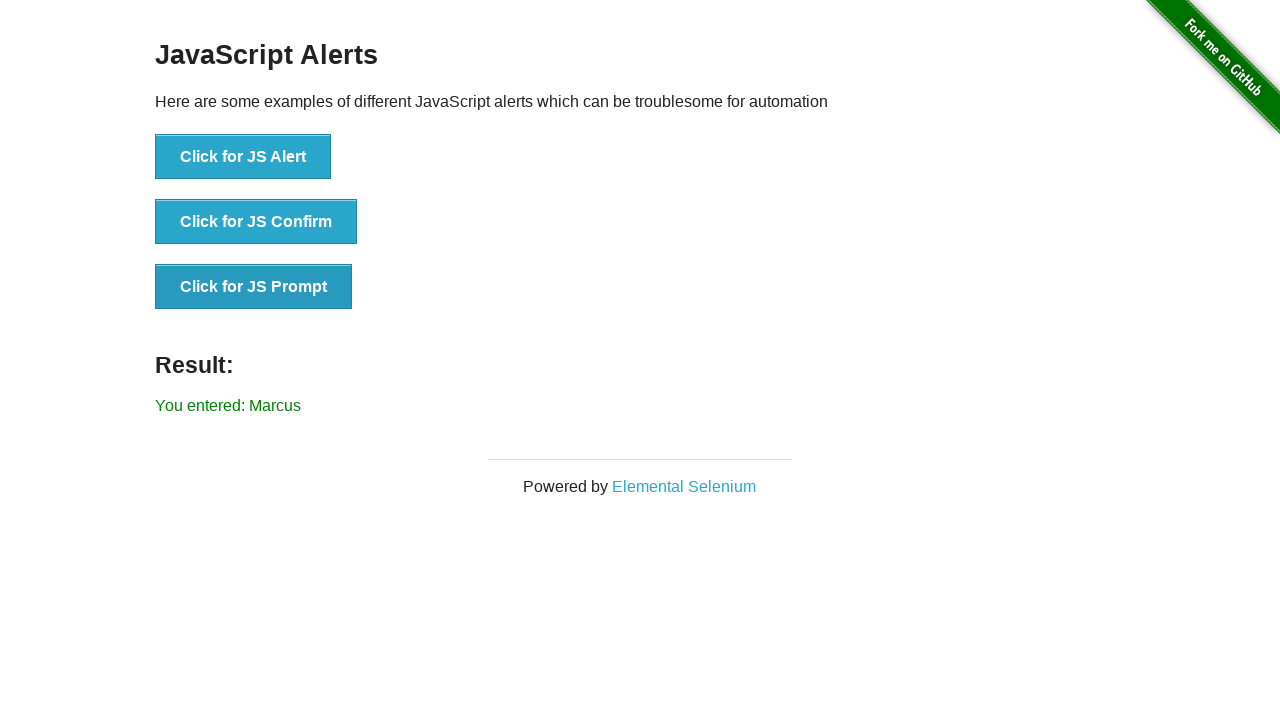

Waited for result element to appear
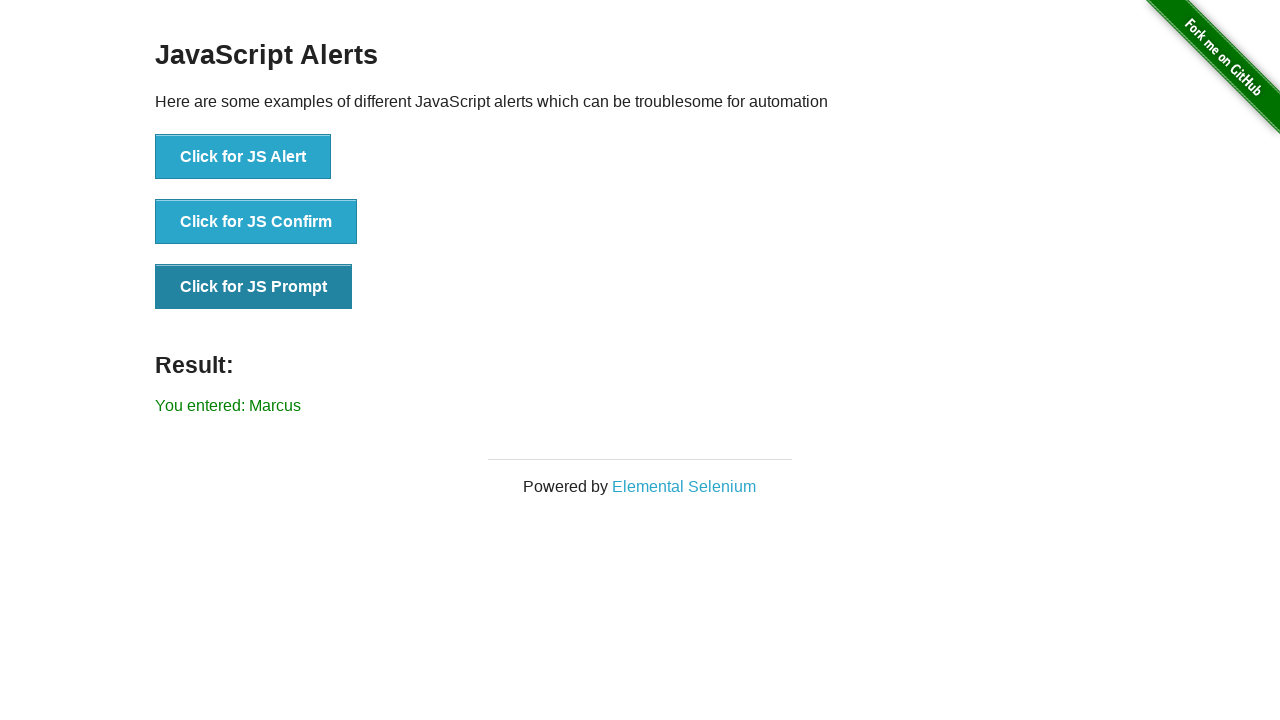

Retrieved result text content
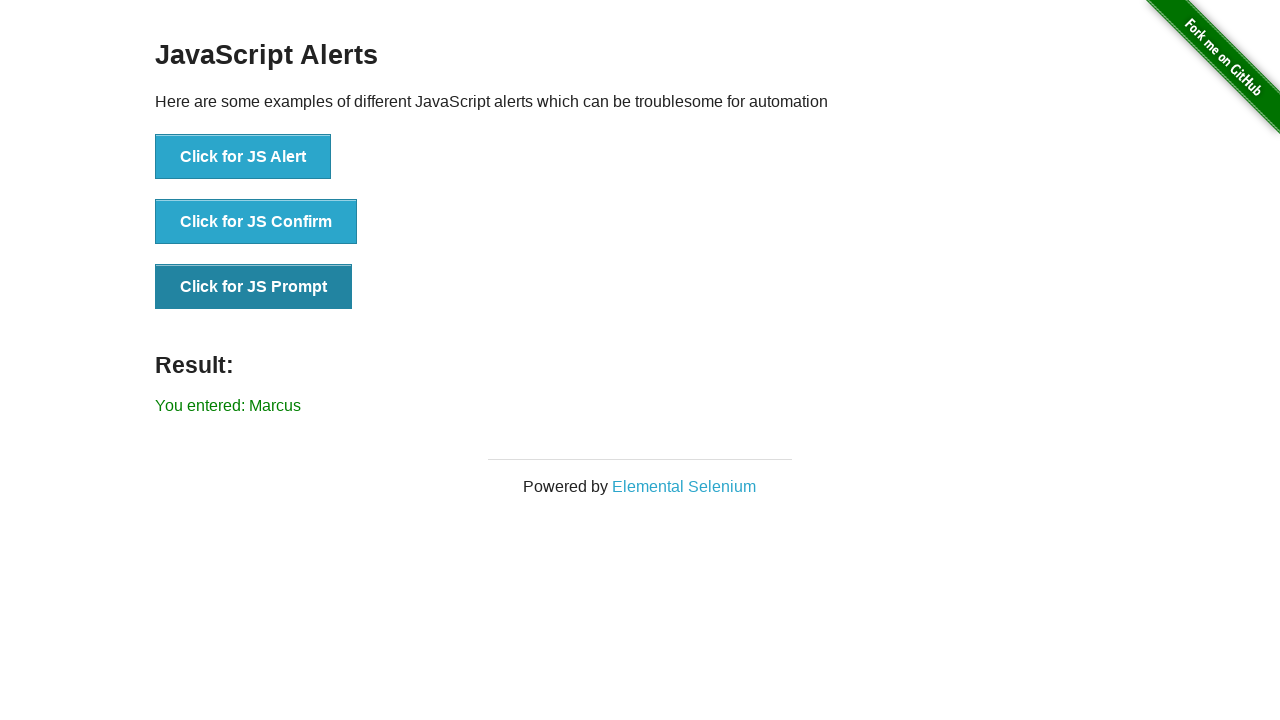

Verified that 'Marcus' appears in the result message
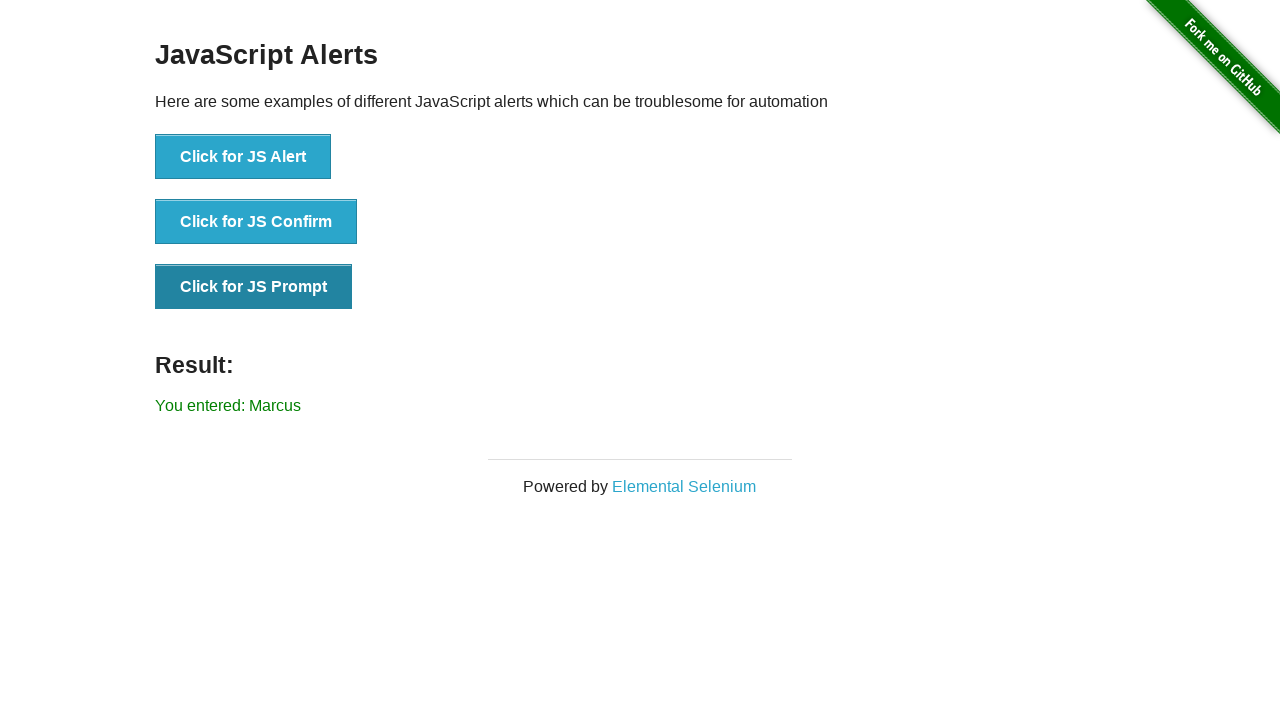

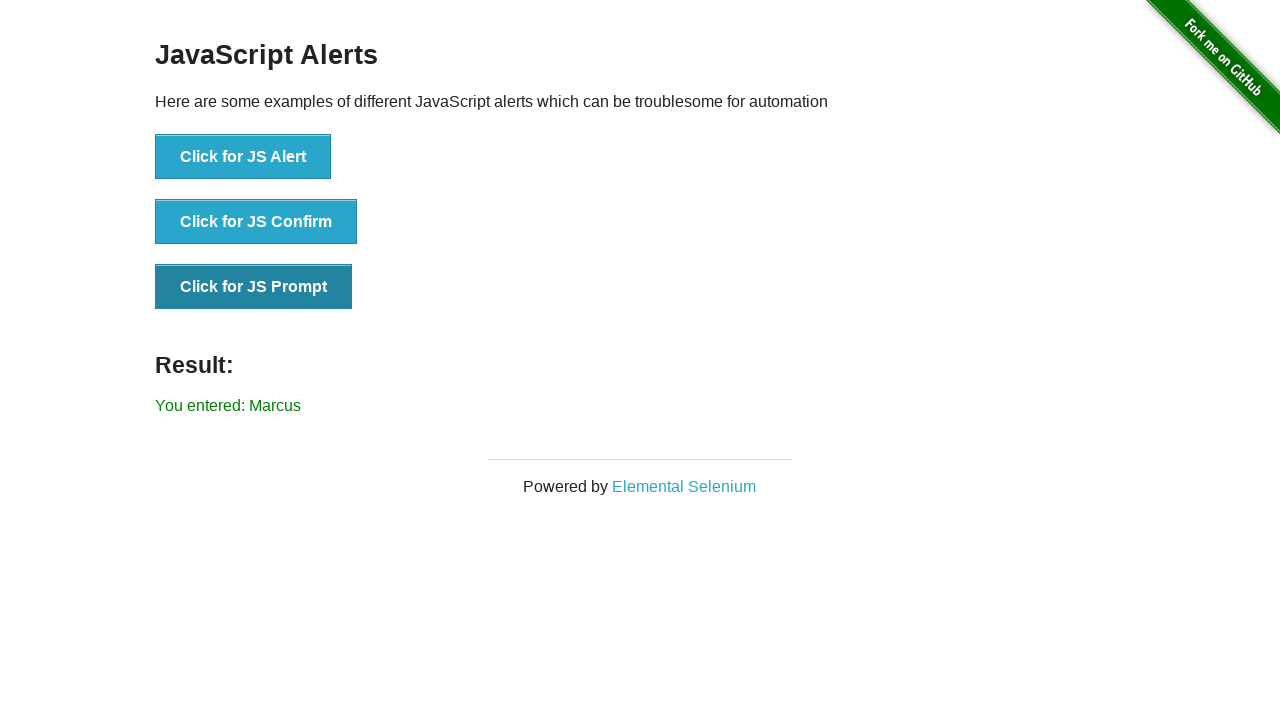